Tests the A/B Testing page by navigating to the homepage and clicking the A/B Testing link, then verifying the page title is displayed

Starting URL: https://the-internet.herokuapp.com

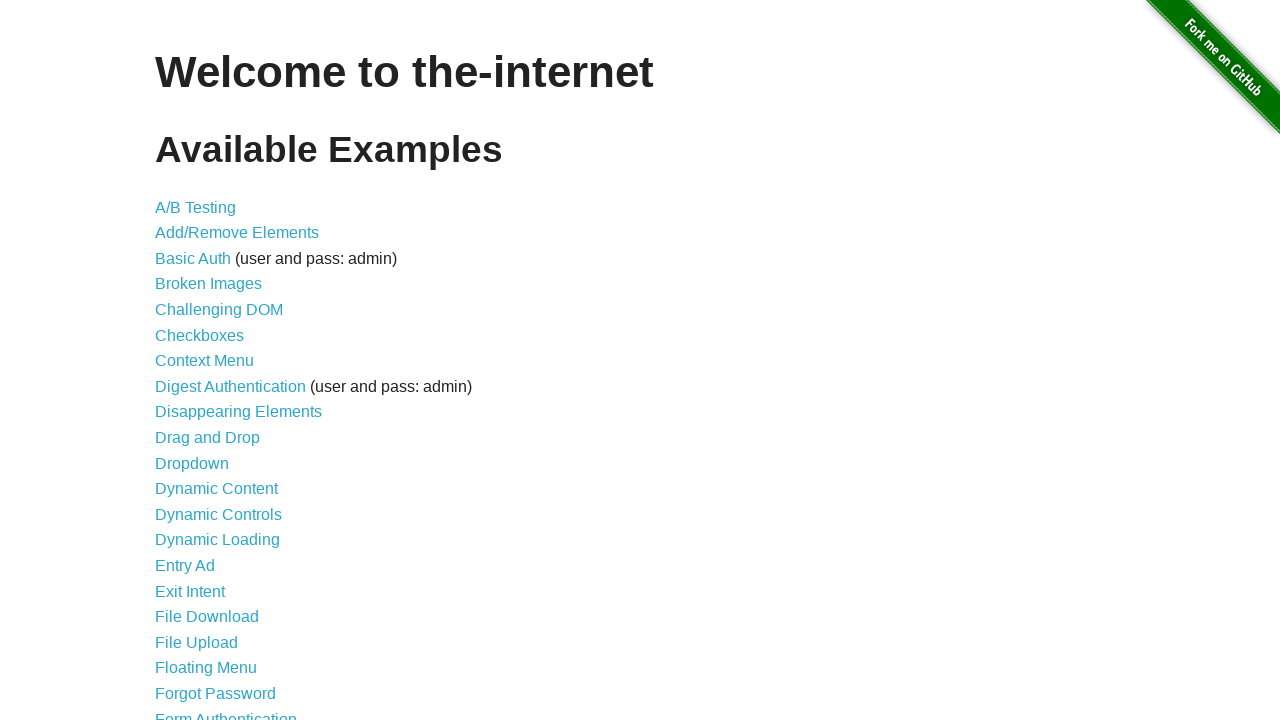

Clicked on A/B Testing link at (196, 207) on text=A/B Testing
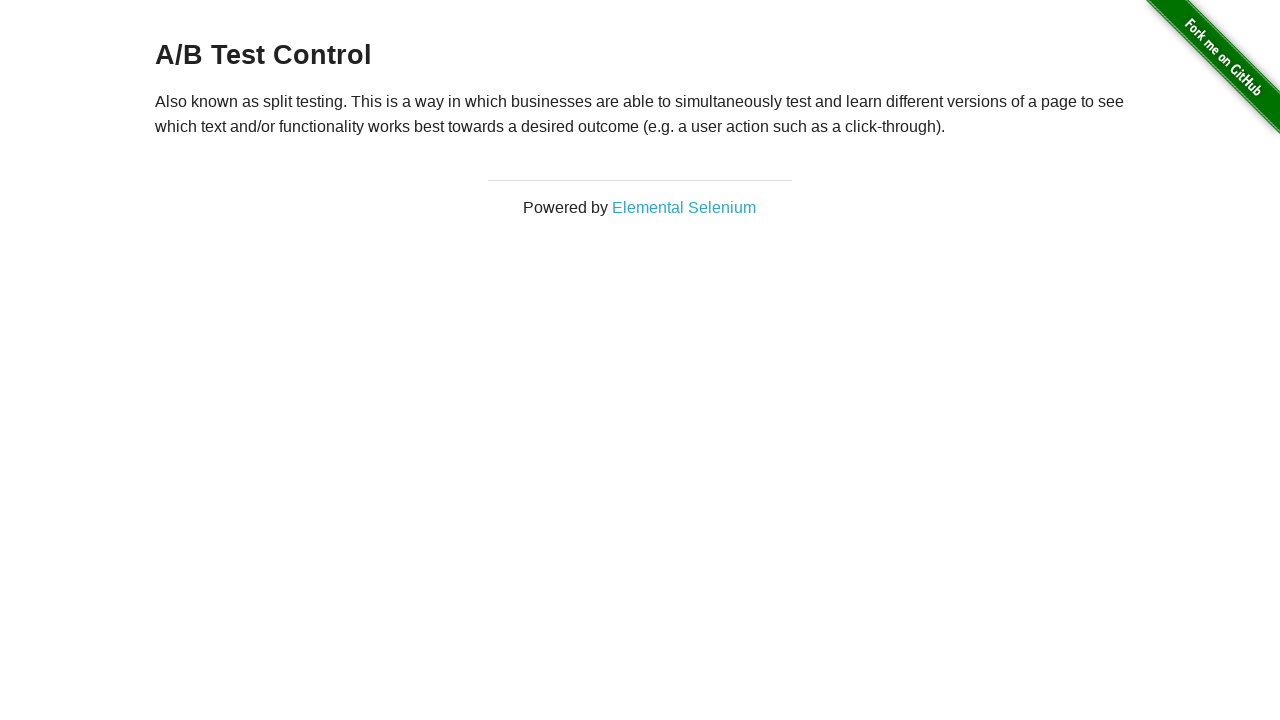

A/B Testing page loaded and page title (h3 heading) is displayed
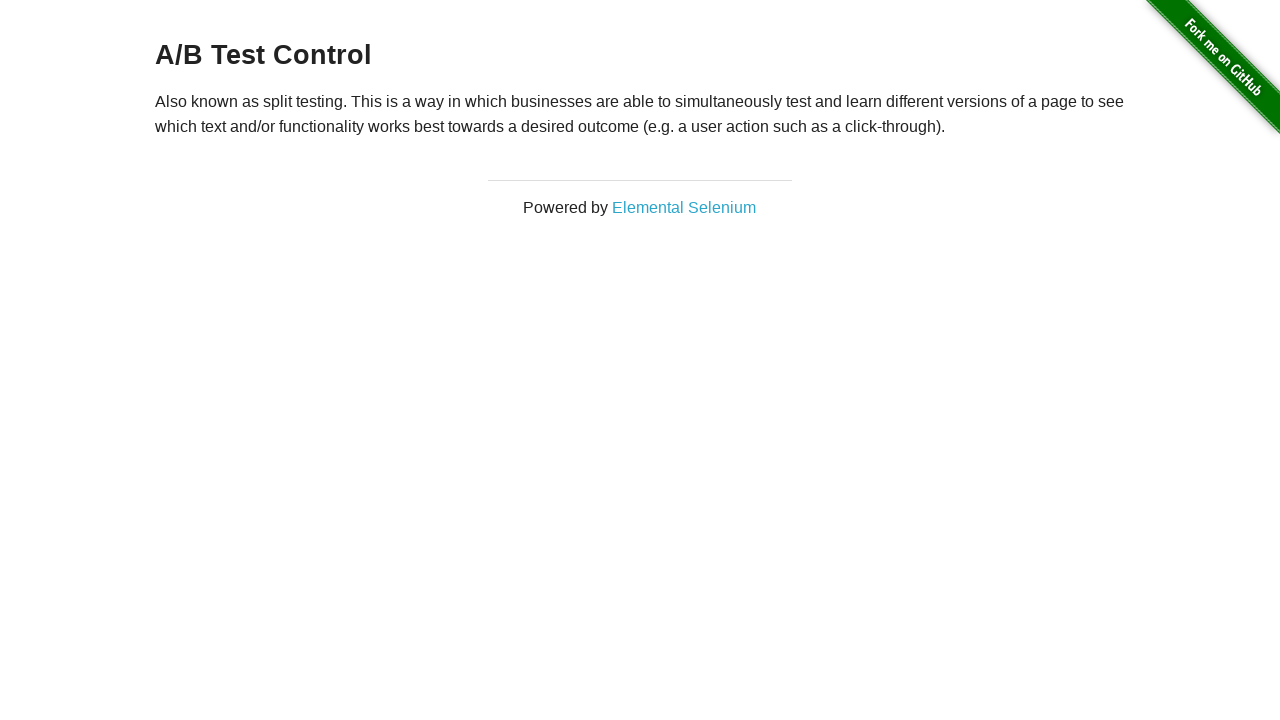

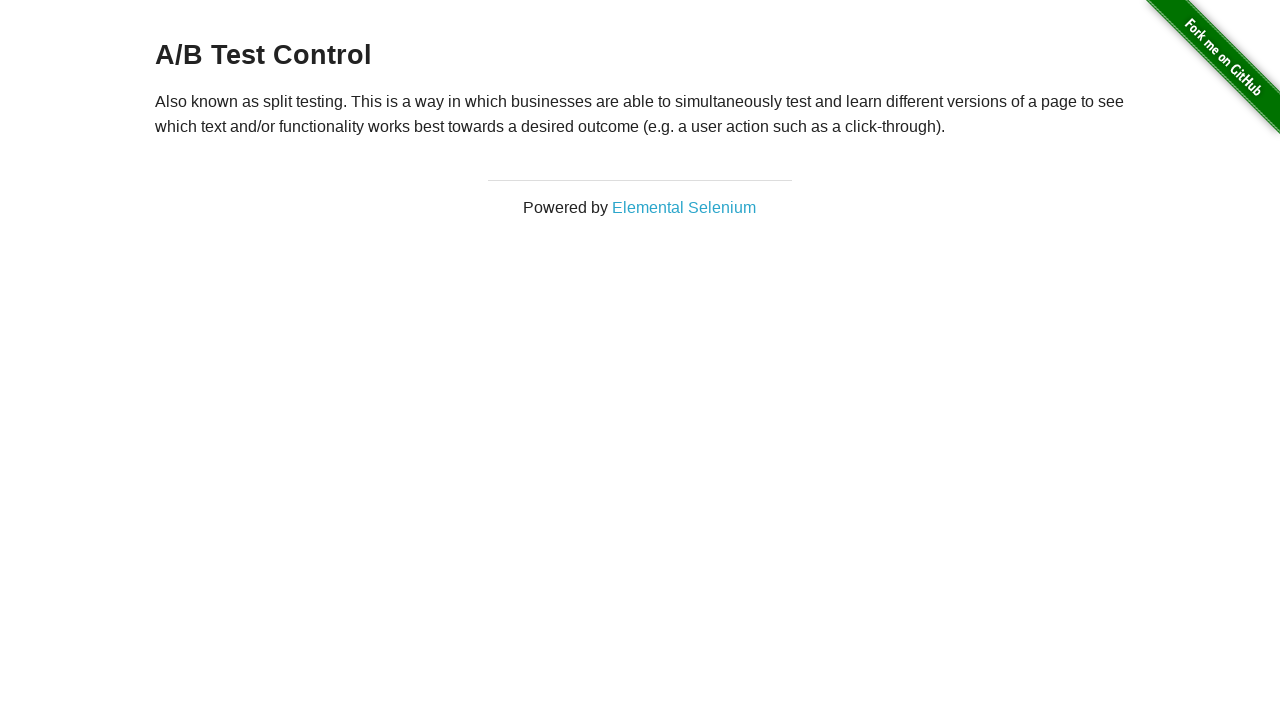